Tests an explicit wait scenario where the script waits for a price element to show "$100", then clicks a book button, retrieves a value, calculates a mathematical result using log and sin functions, enters the answer, and submits the form.

Starting URL: http://suninjuly.github.io/explicit_wait2.html

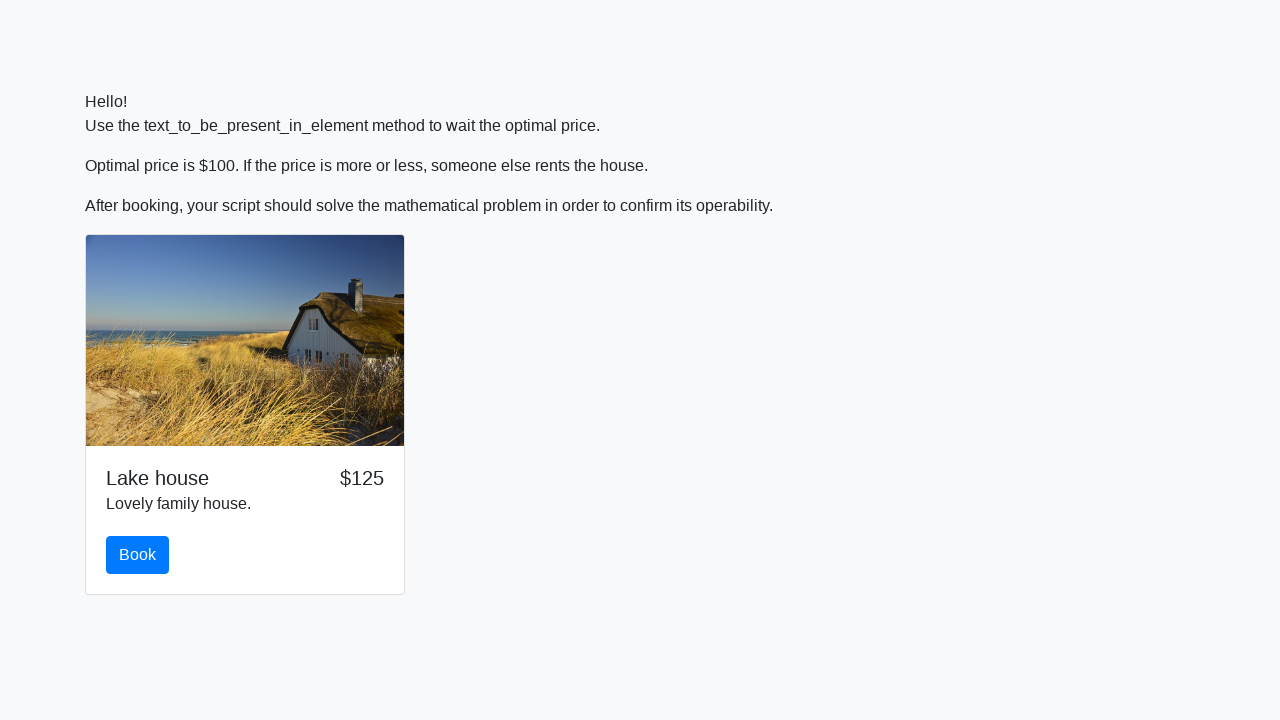

Price element updated to show $100
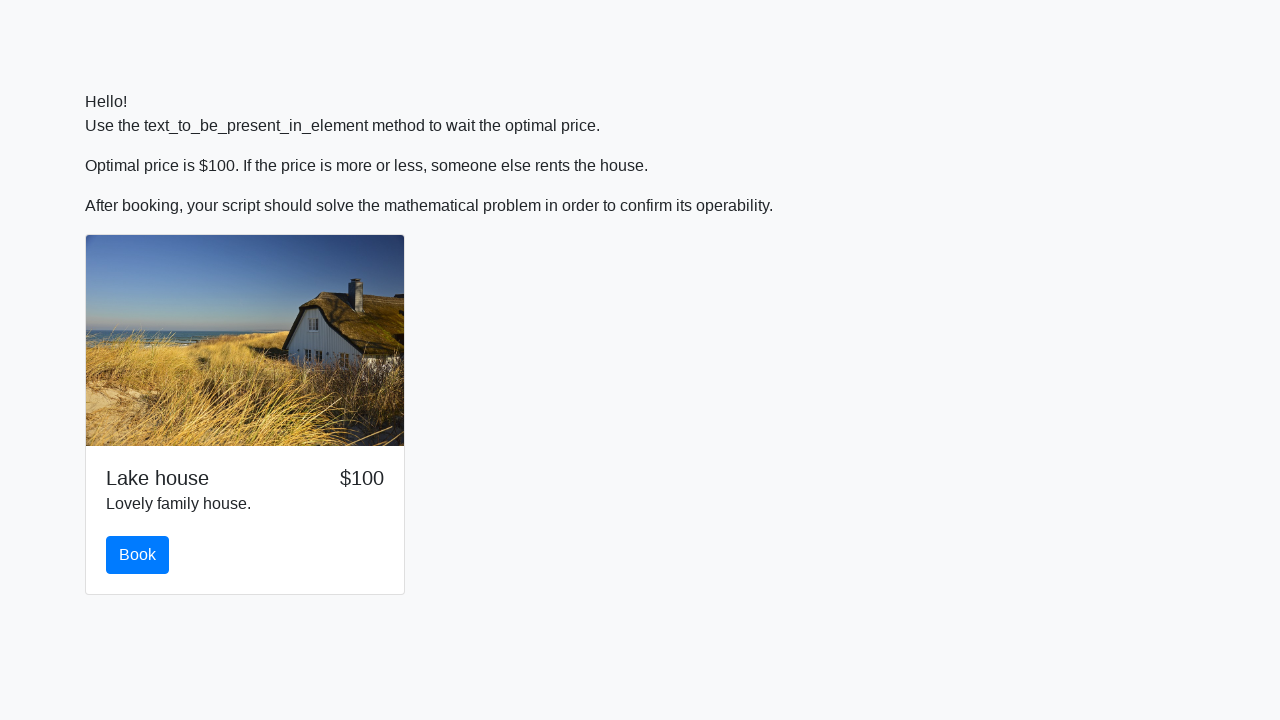

Clicked book button at (138, 555) on #book
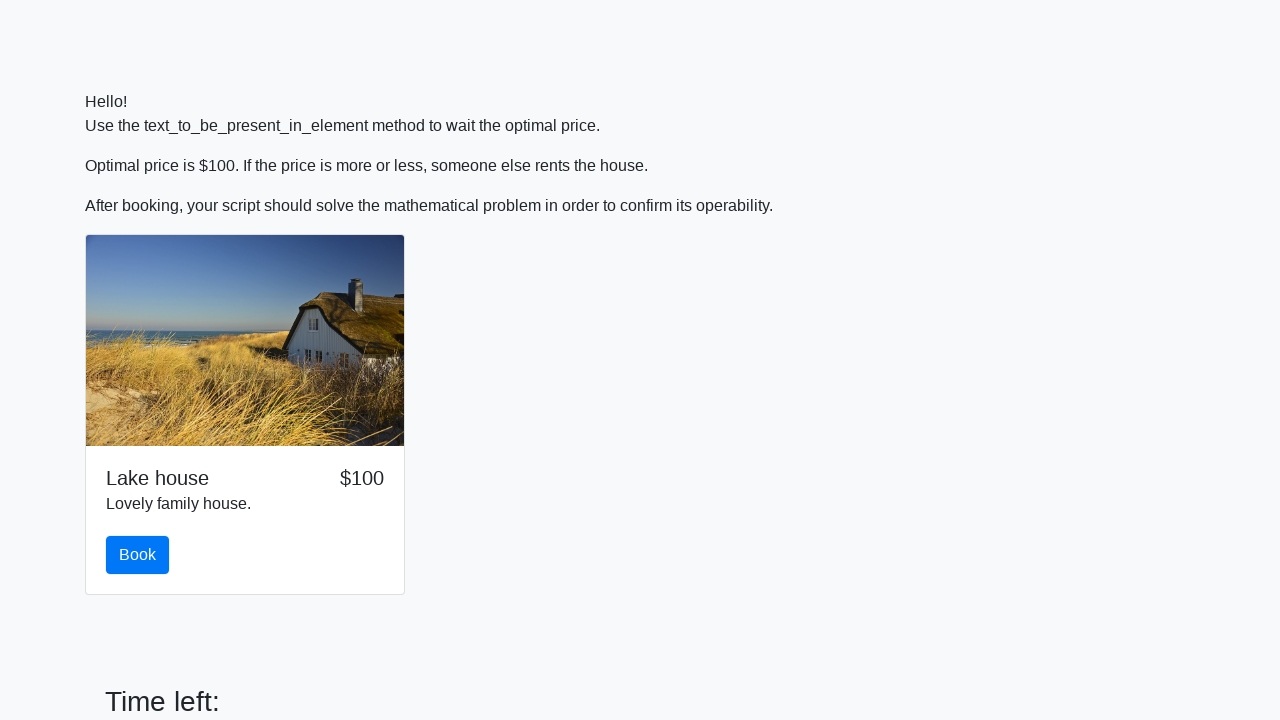

Retrieved input value: 959
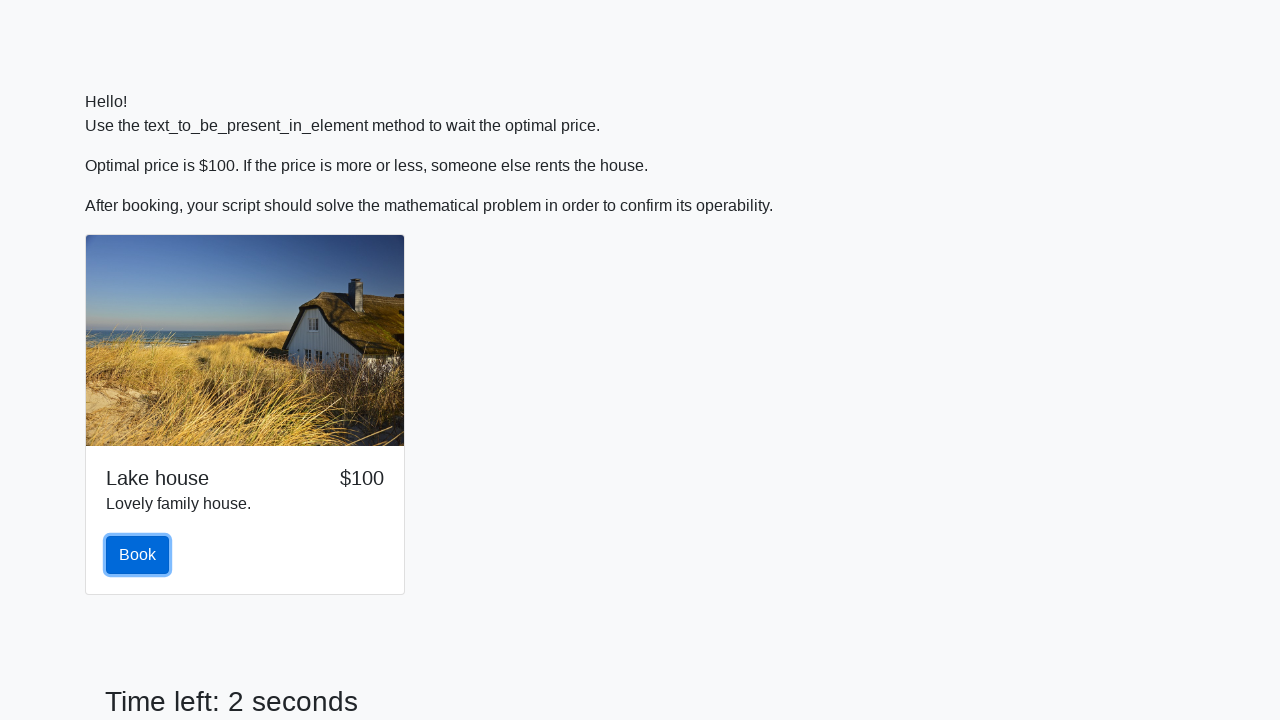

Calculated result using log and sin functions: 2.1663592092859245
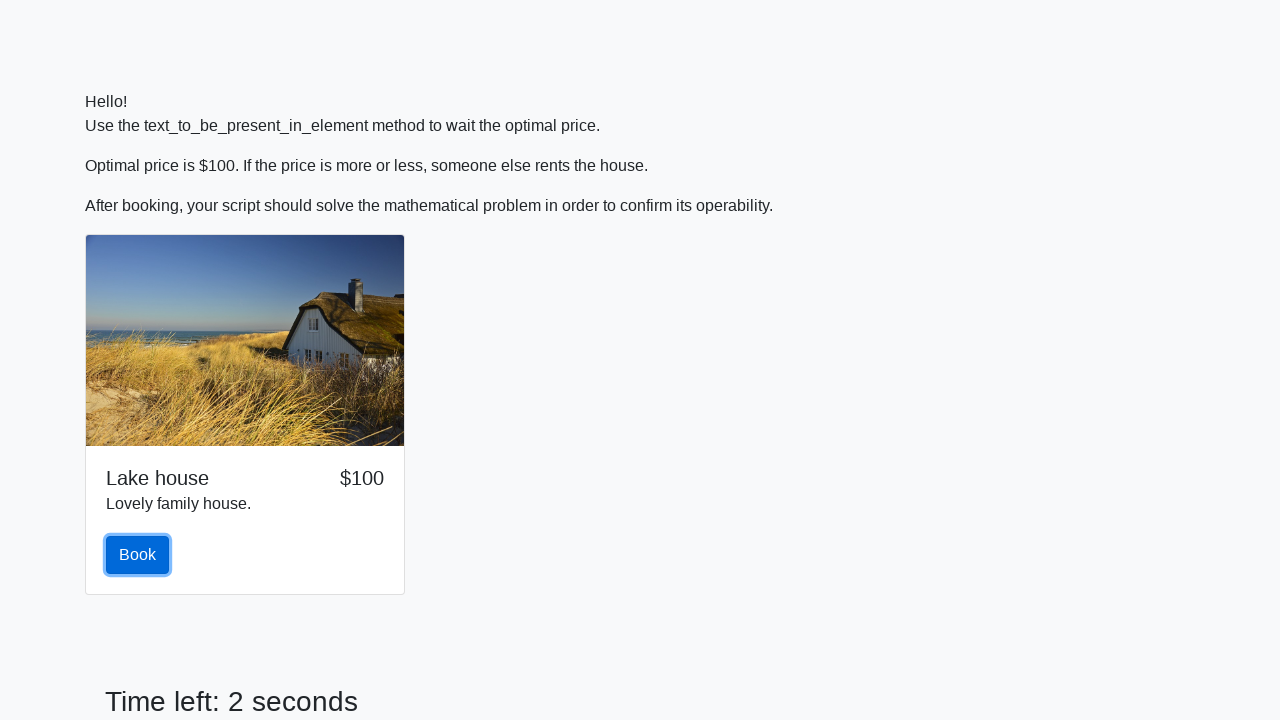

Filled answer field with calculated value: 2.1663592092859245 on #answer
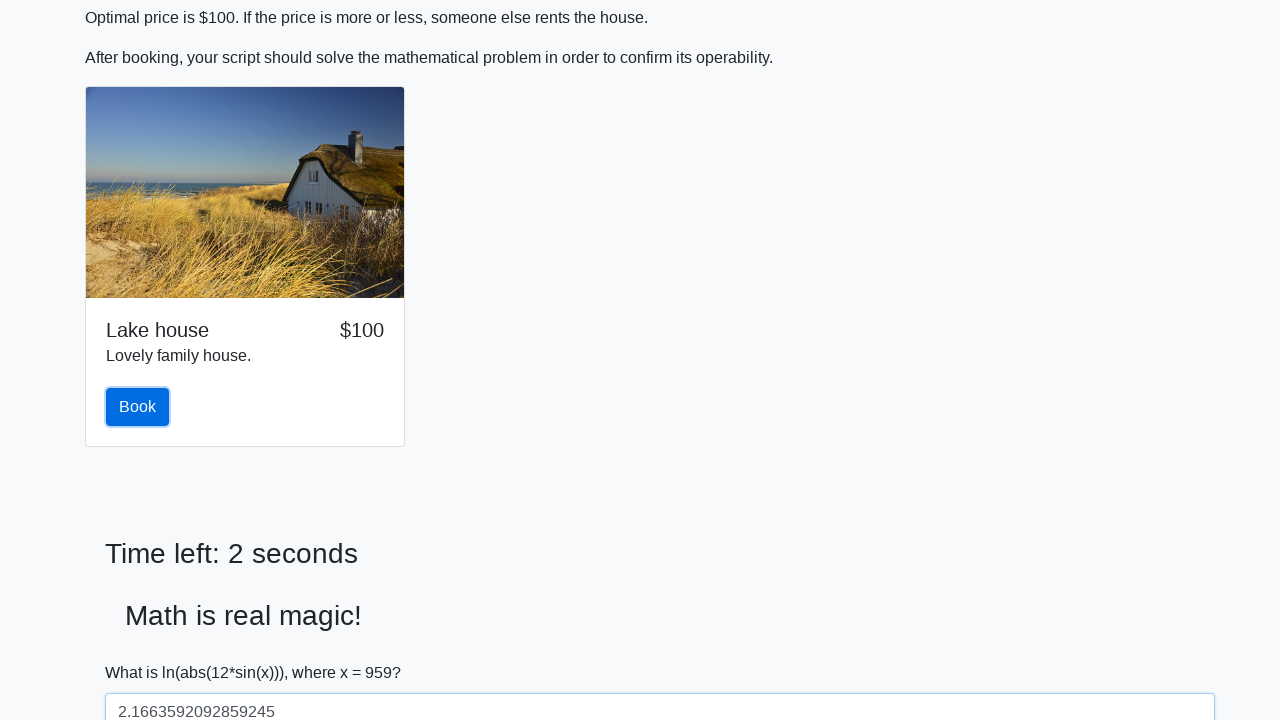

Clicked solve button to submit form at (143, 651) on #solve
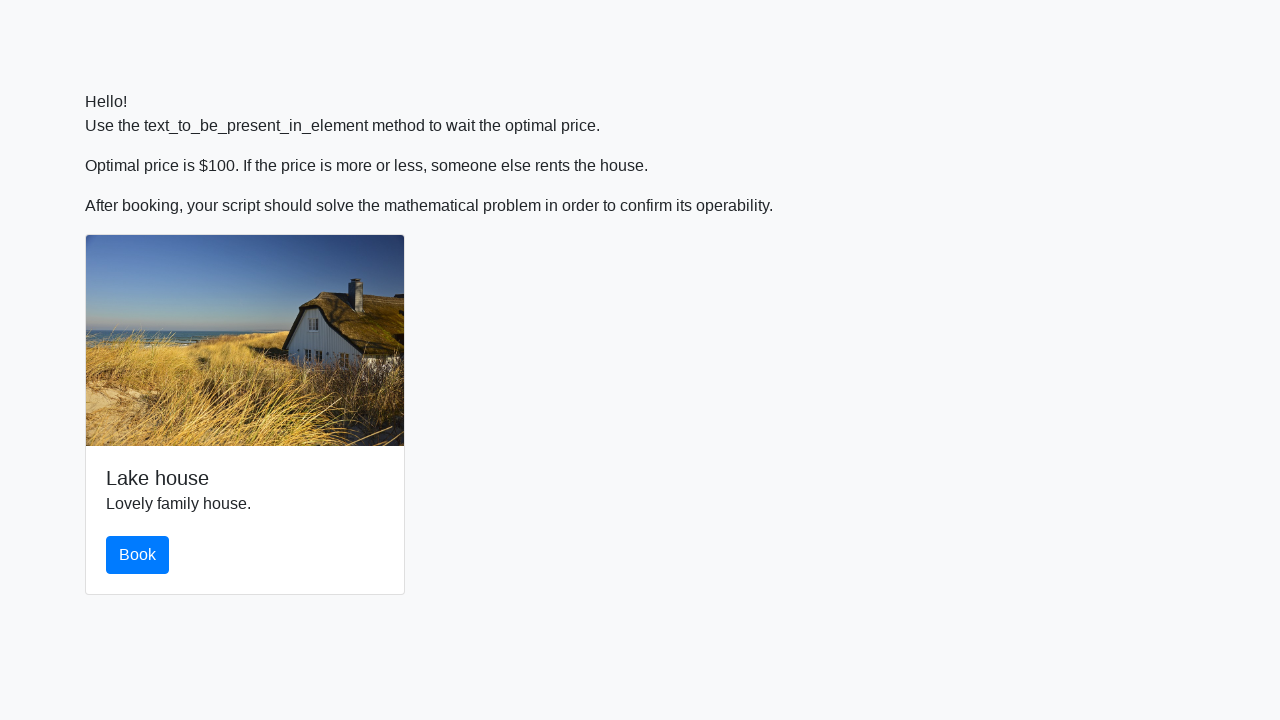

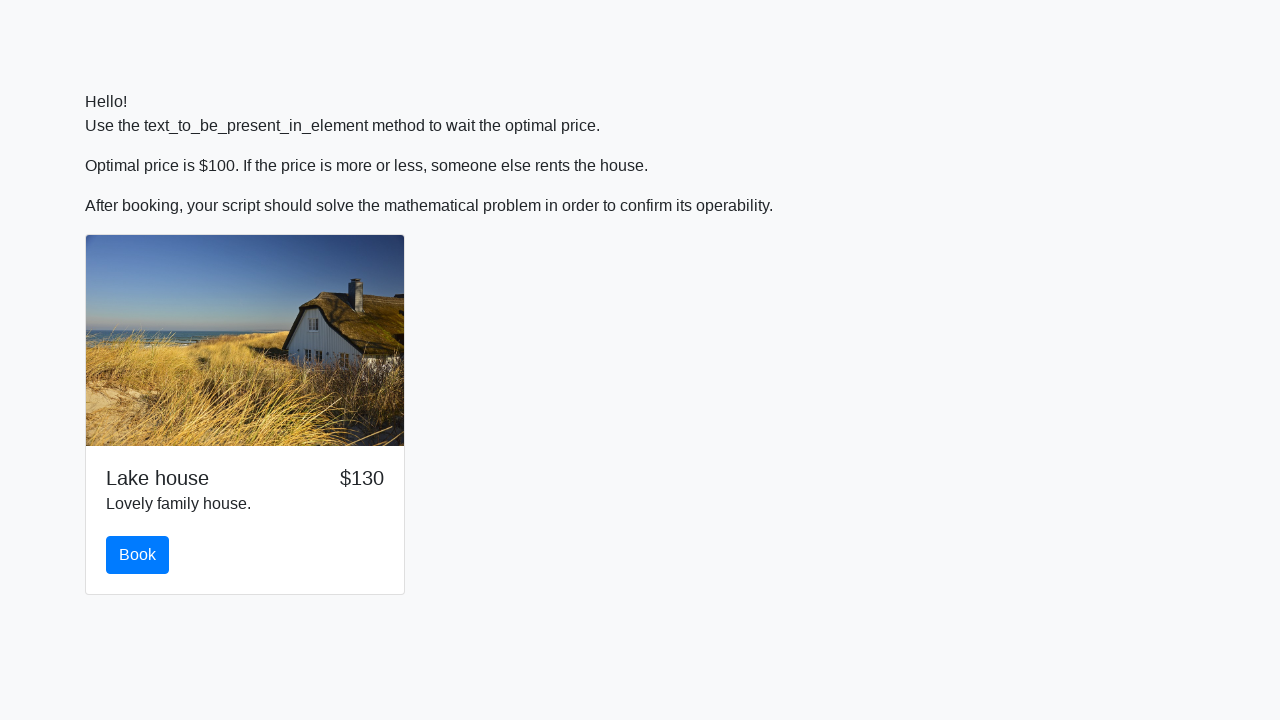